Tests a buggy radio button group where both buttons can be selected simultaneously

Starting URL: https://letcode.in/radio

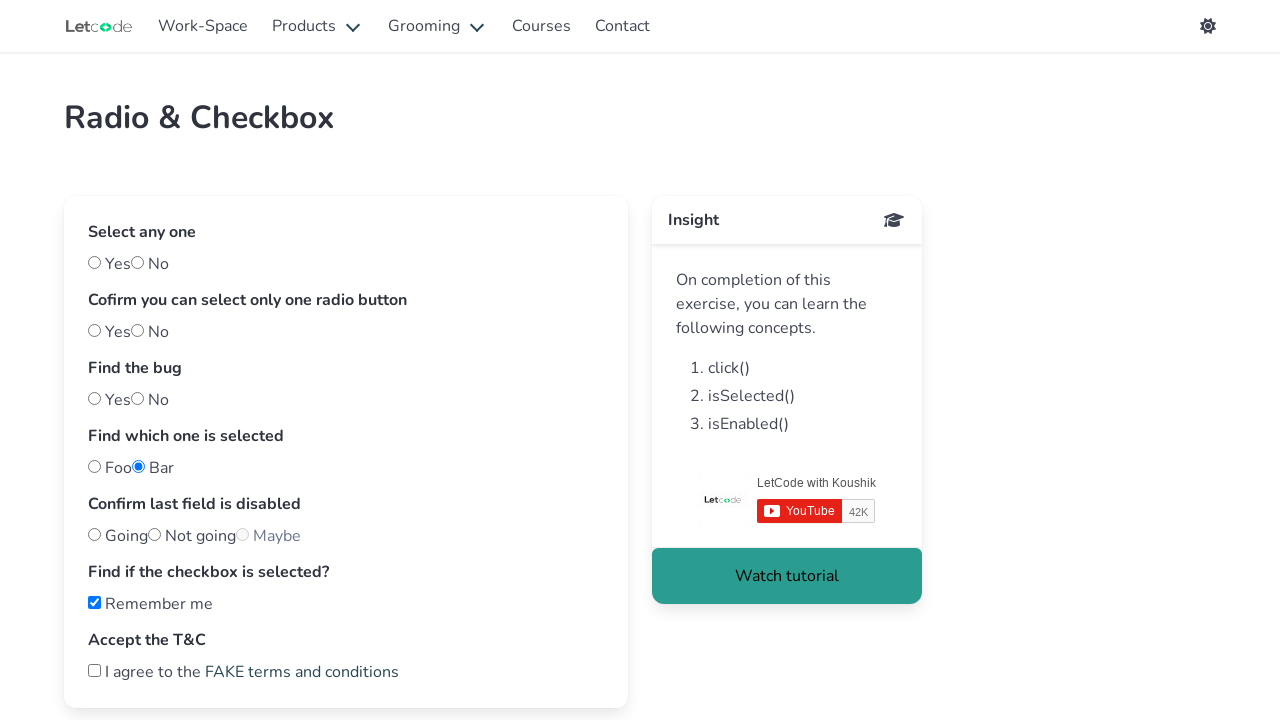

Clicked first radio button (nobug) at (94, 398) on input#nobug
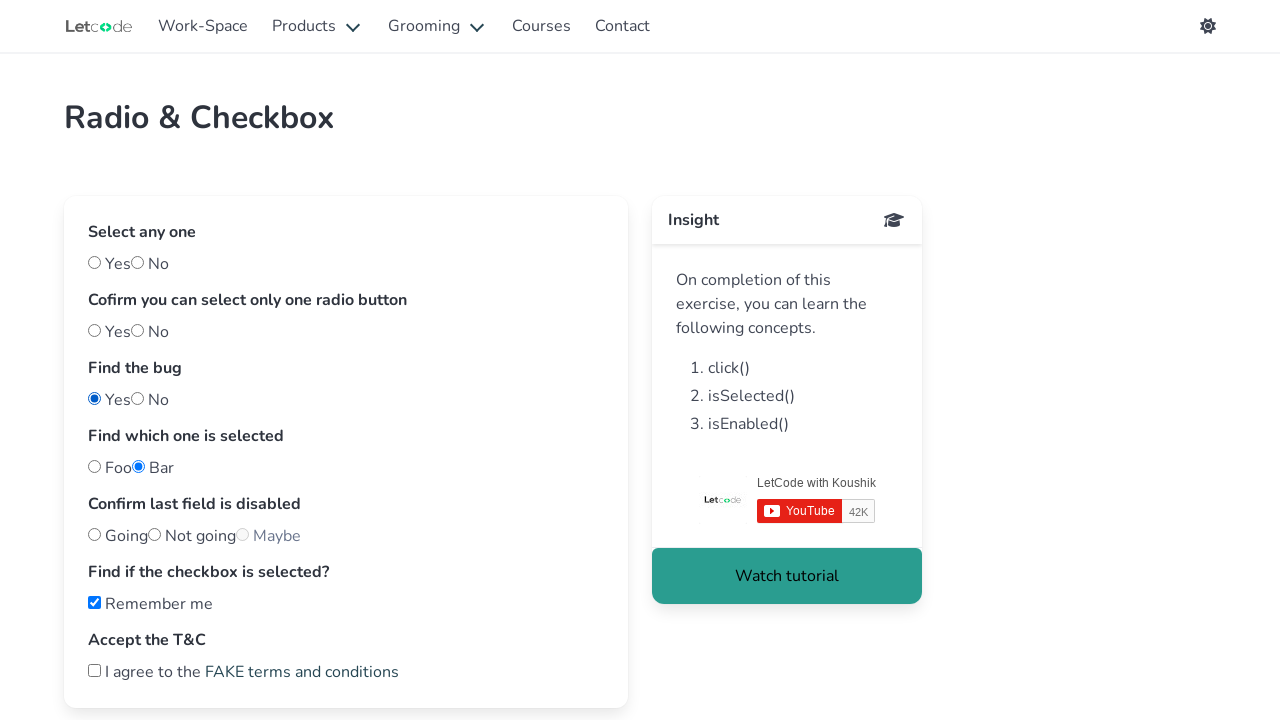

Verified first radio button is checked
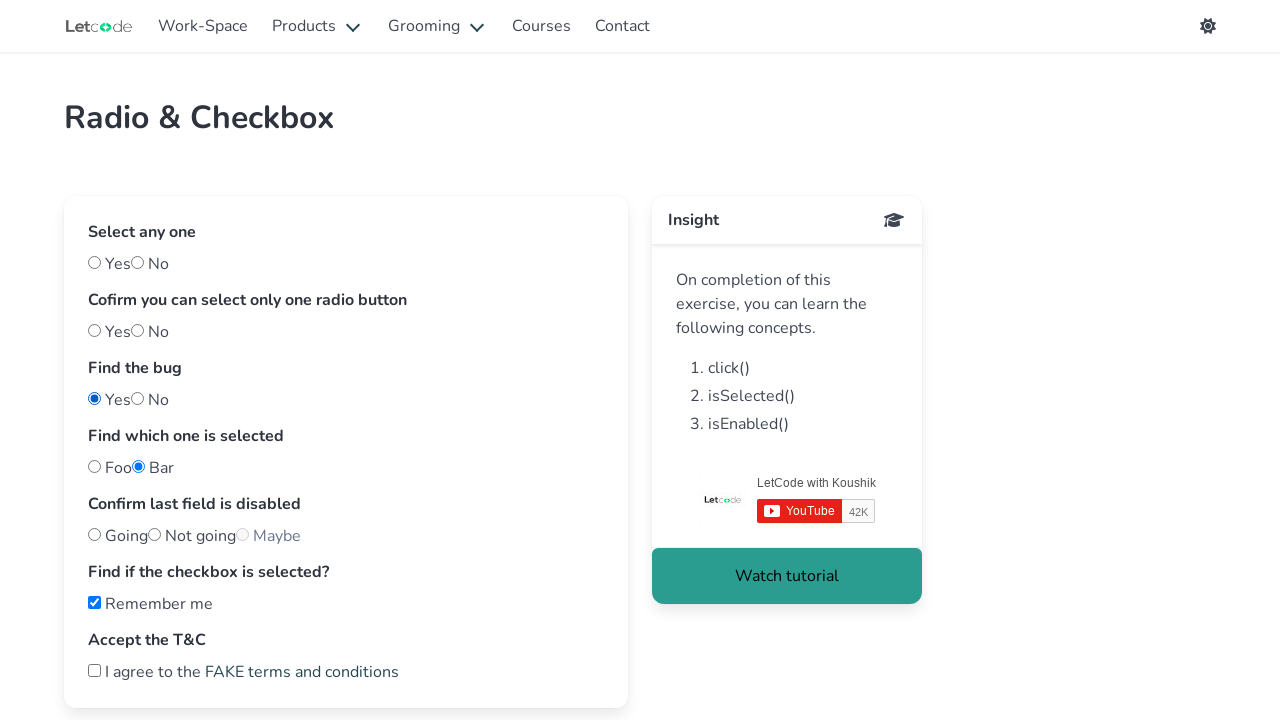

Clicked second radio button (bug) at (138, 398) on input#bug
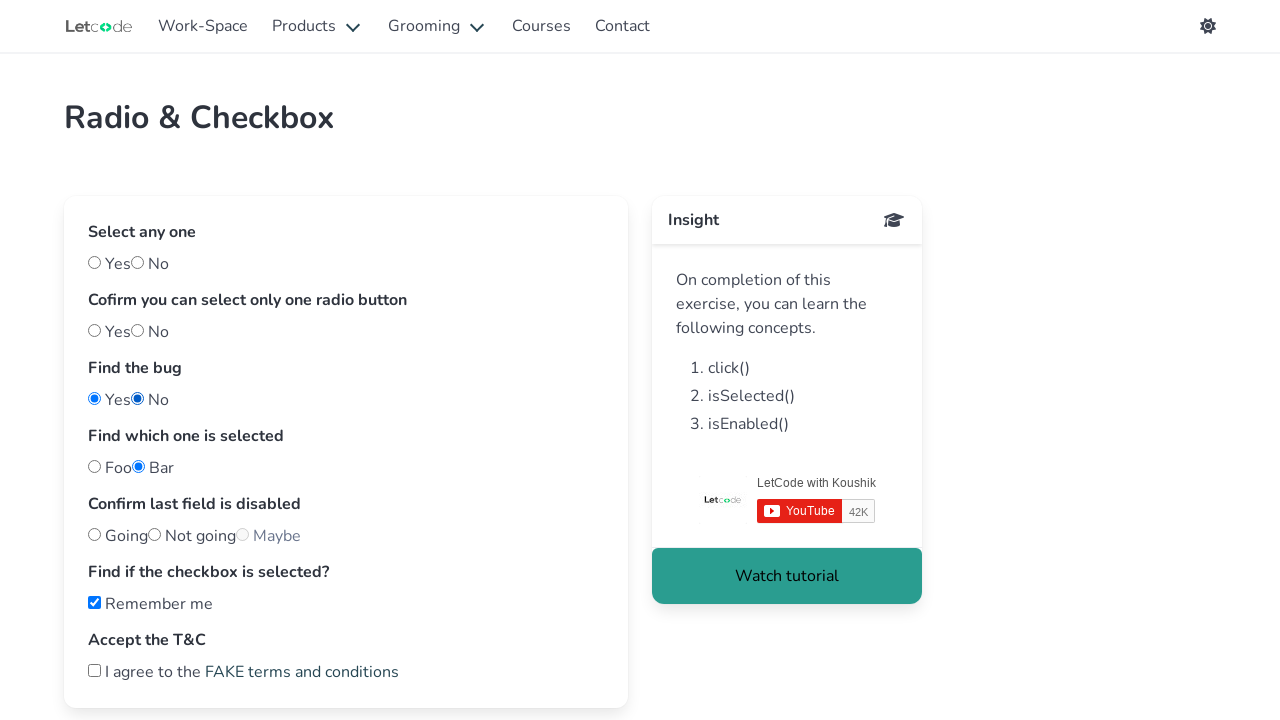

Bug confirmed: Both radio buttons are selected simultaneously
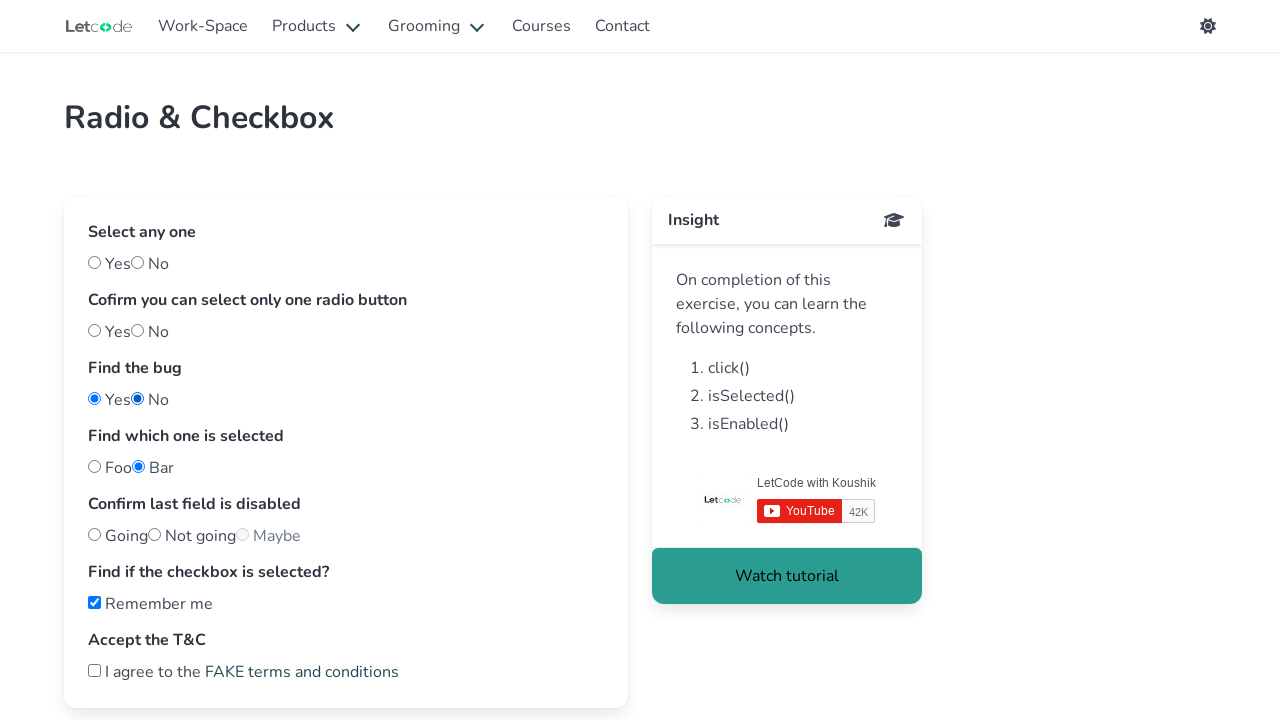

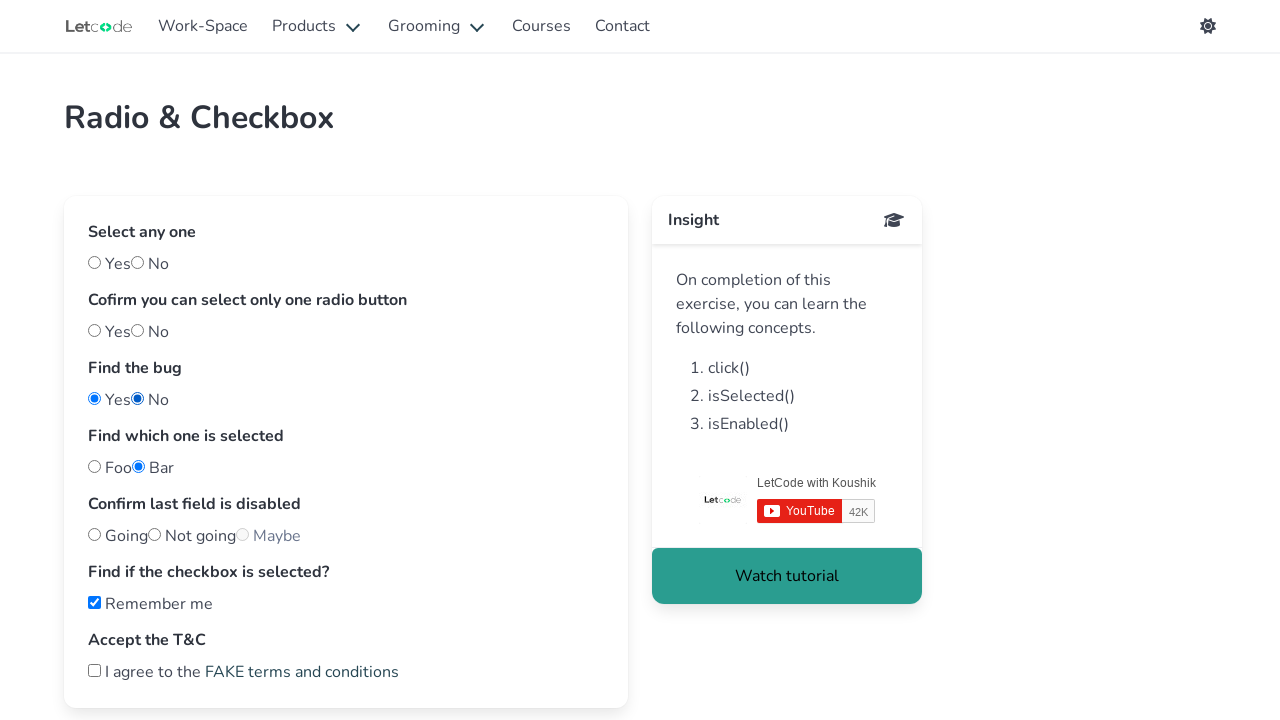